Tests window handling functionality by clicking buttons that open new windows and switching between them multiple times

Starting URL: https://leafground.com/window.xhtml

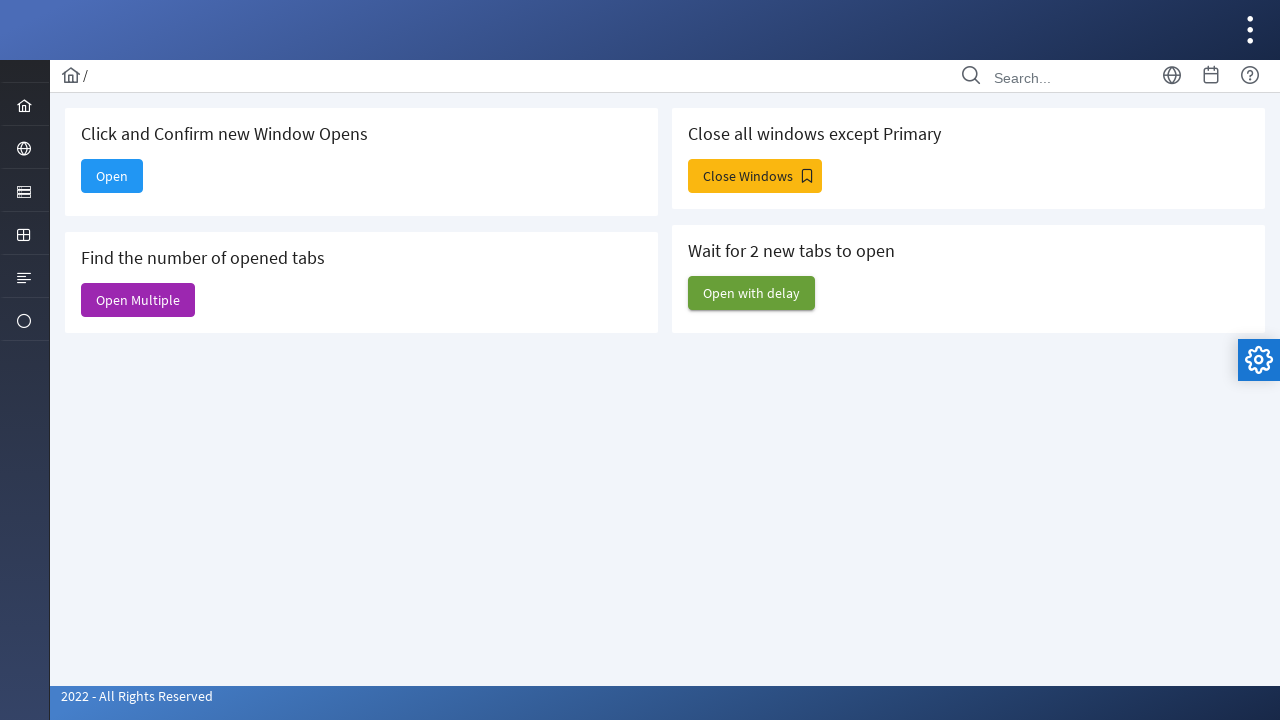

Clicked first button to open new window at (112, 176) on xpath=//span[@class='ui-button-text ui-c']
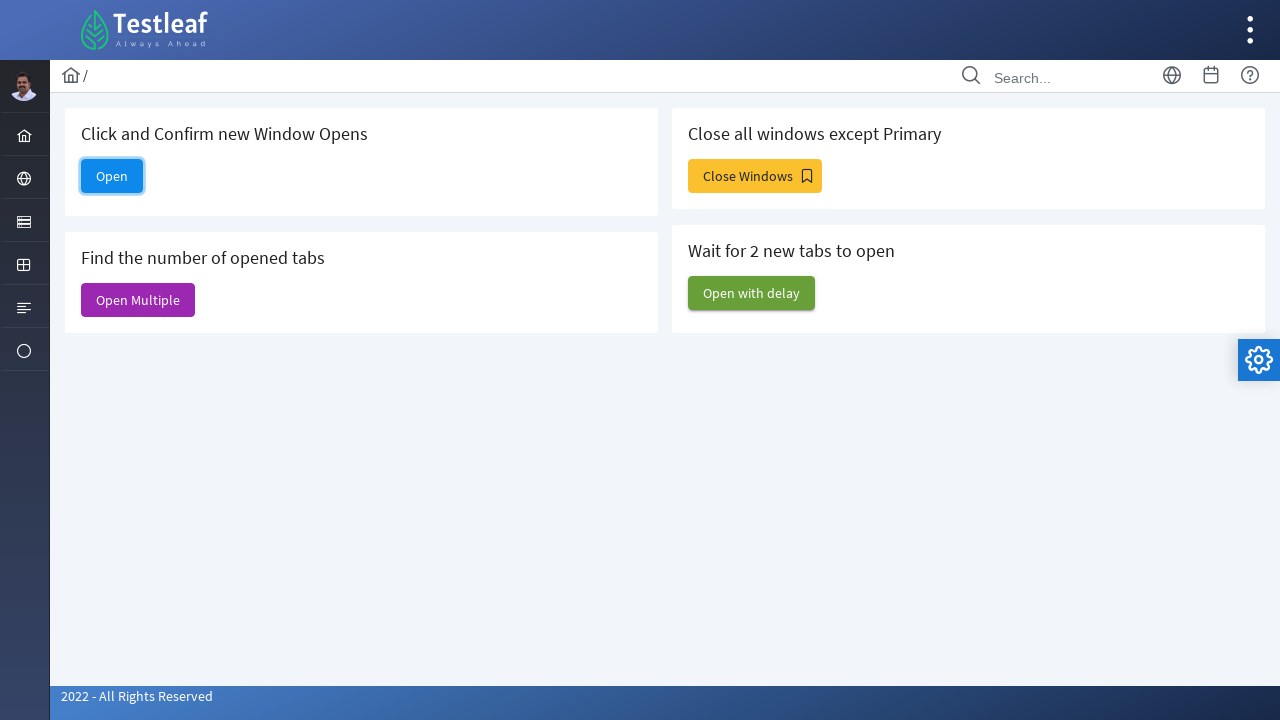

Switched to second window (first new window)
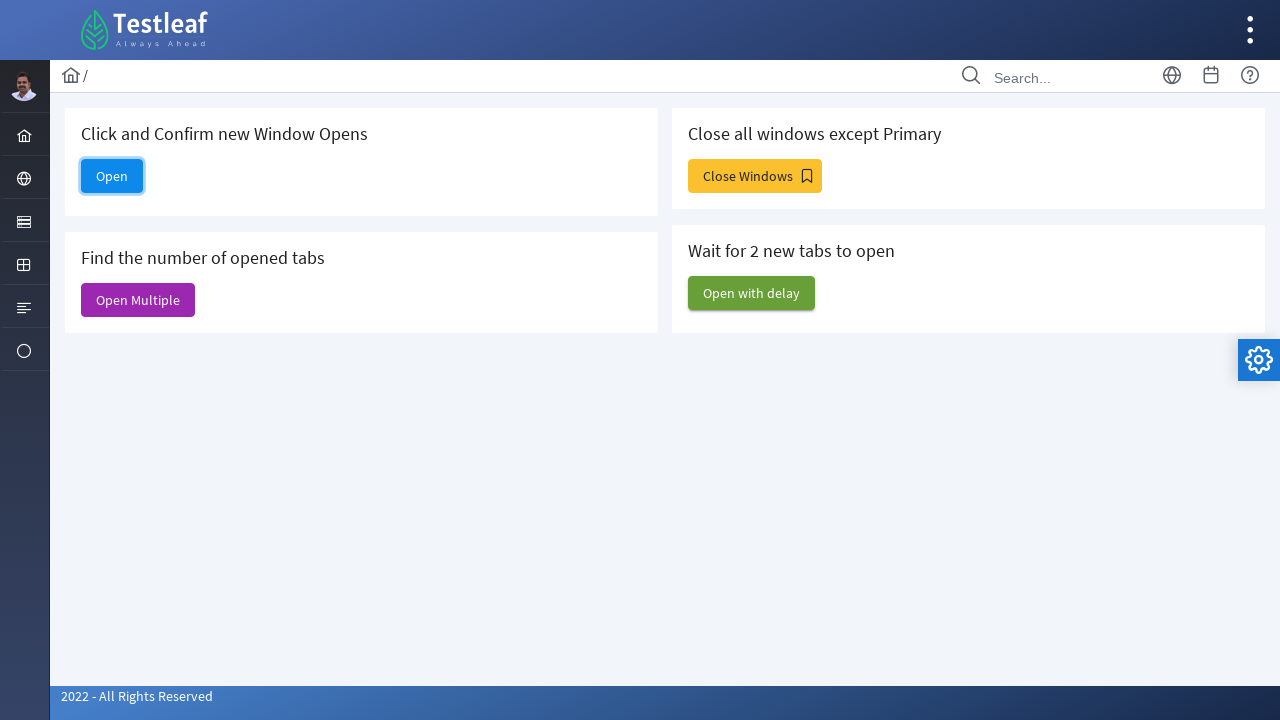

Switched back to main window
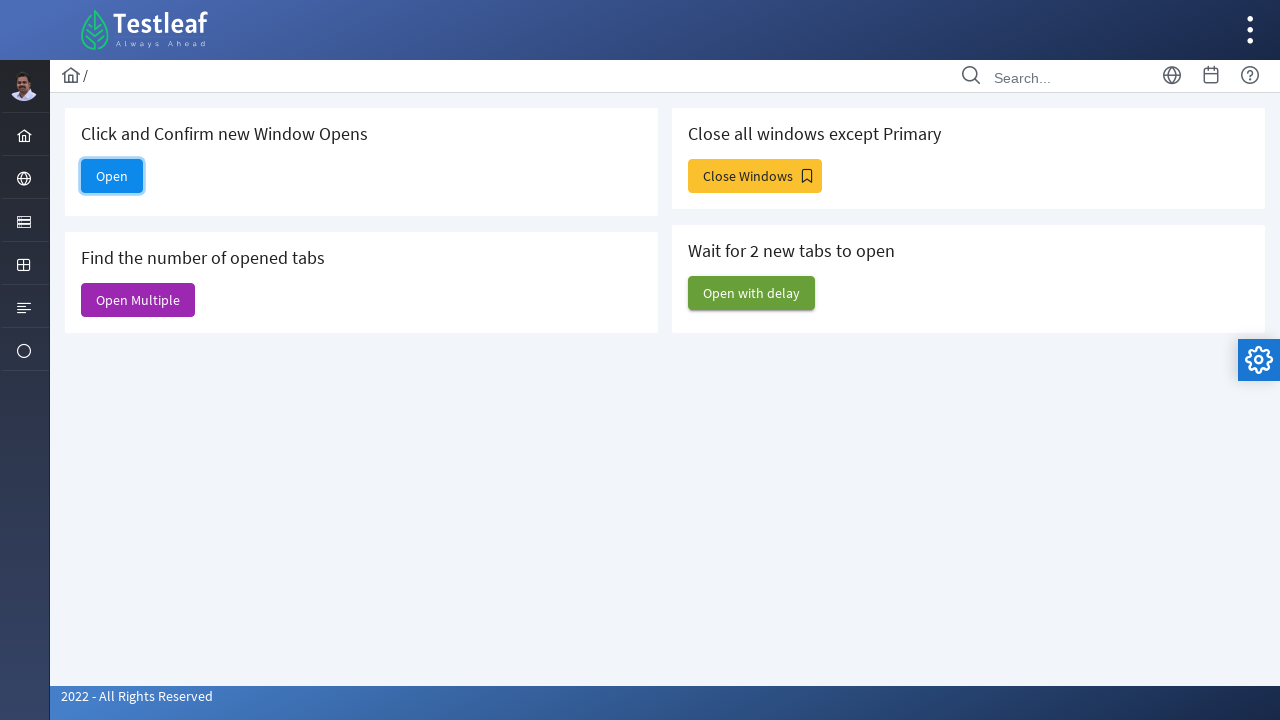

Clicked third button to open another new window at (755, 176) on xpath=(//span[@class='ui-button-text ui-c'])[3]
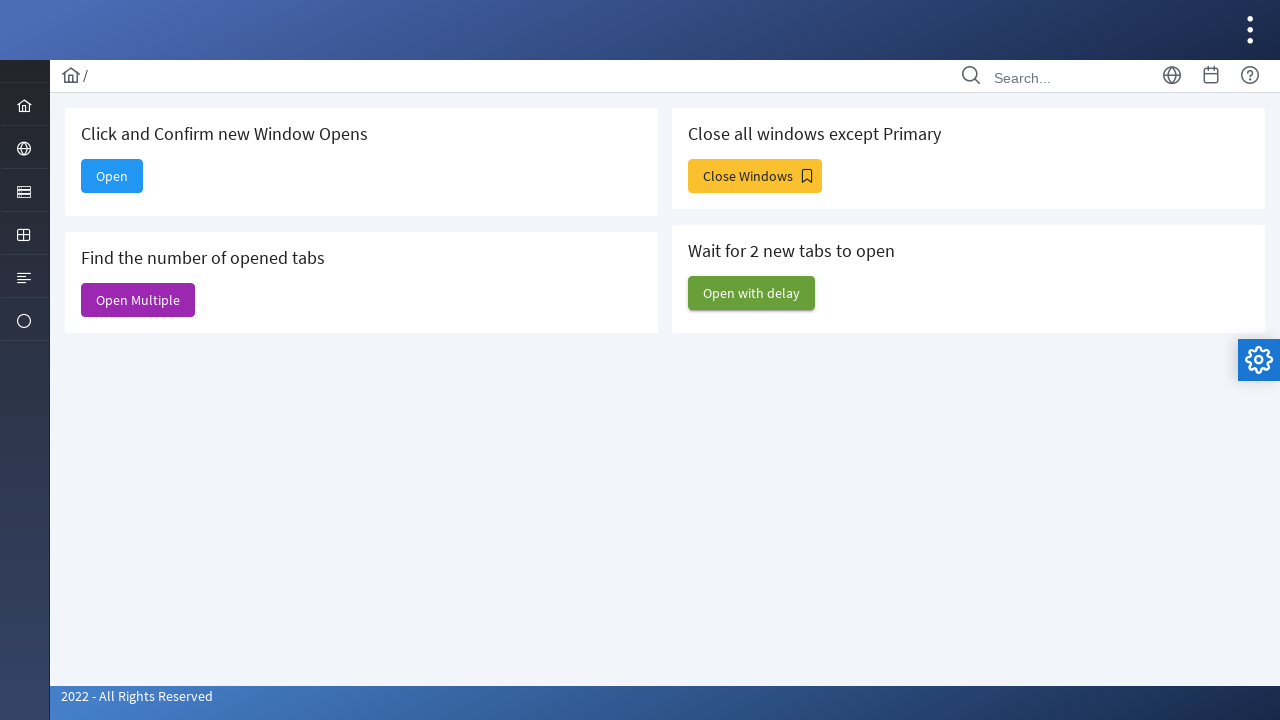

Switched to last window (most recent new window)
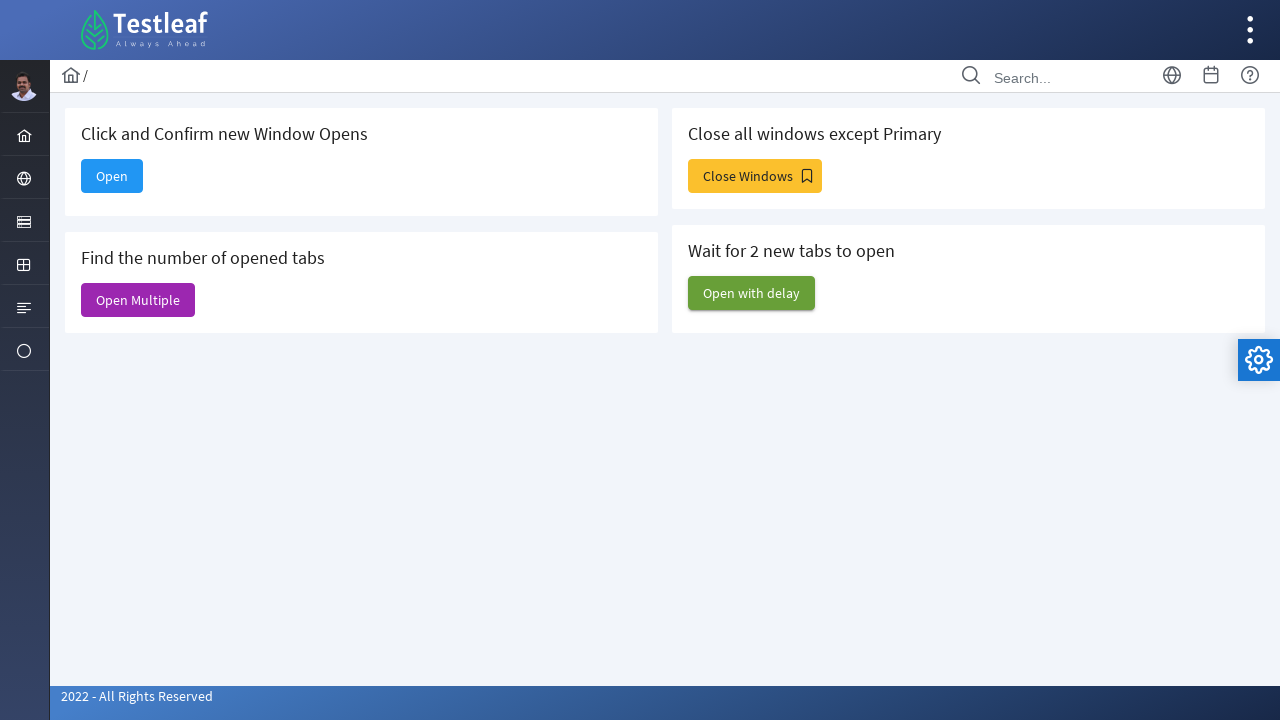

Switched back to main window
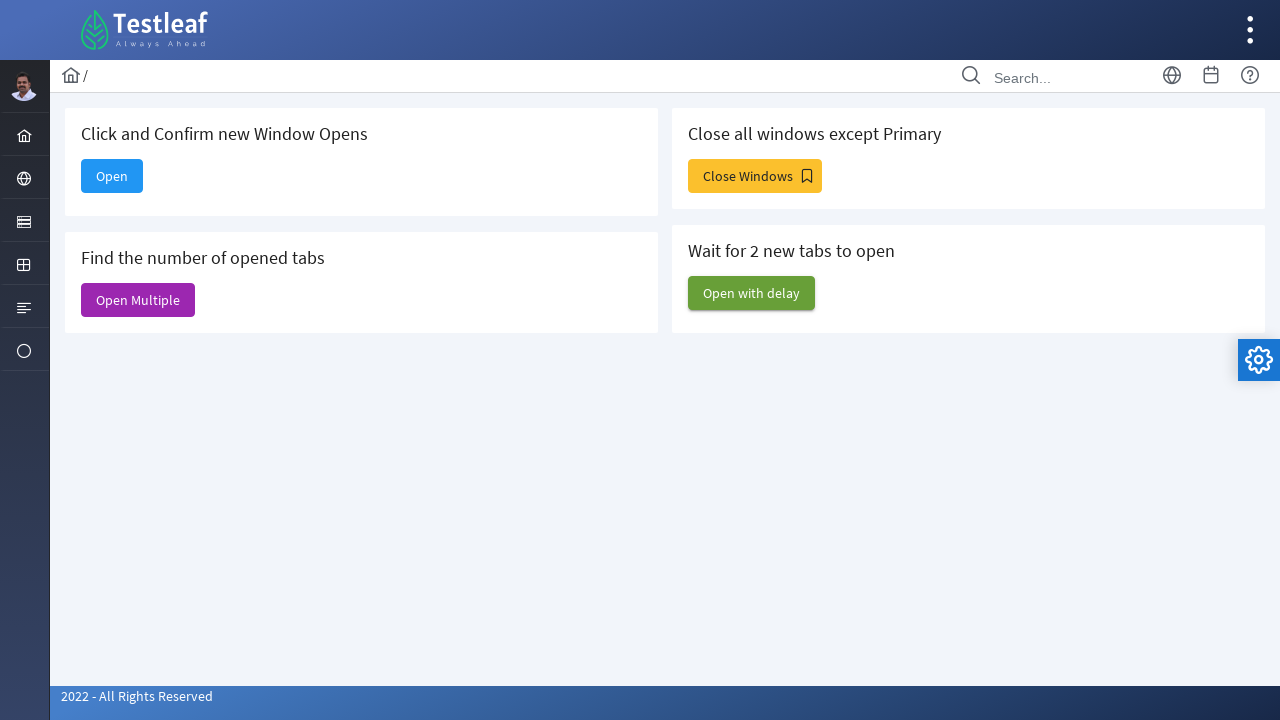

Clicked second button to open another new window at (138, 300) on xpath=(//span[@class='ui-button-text ui-c'])[2]
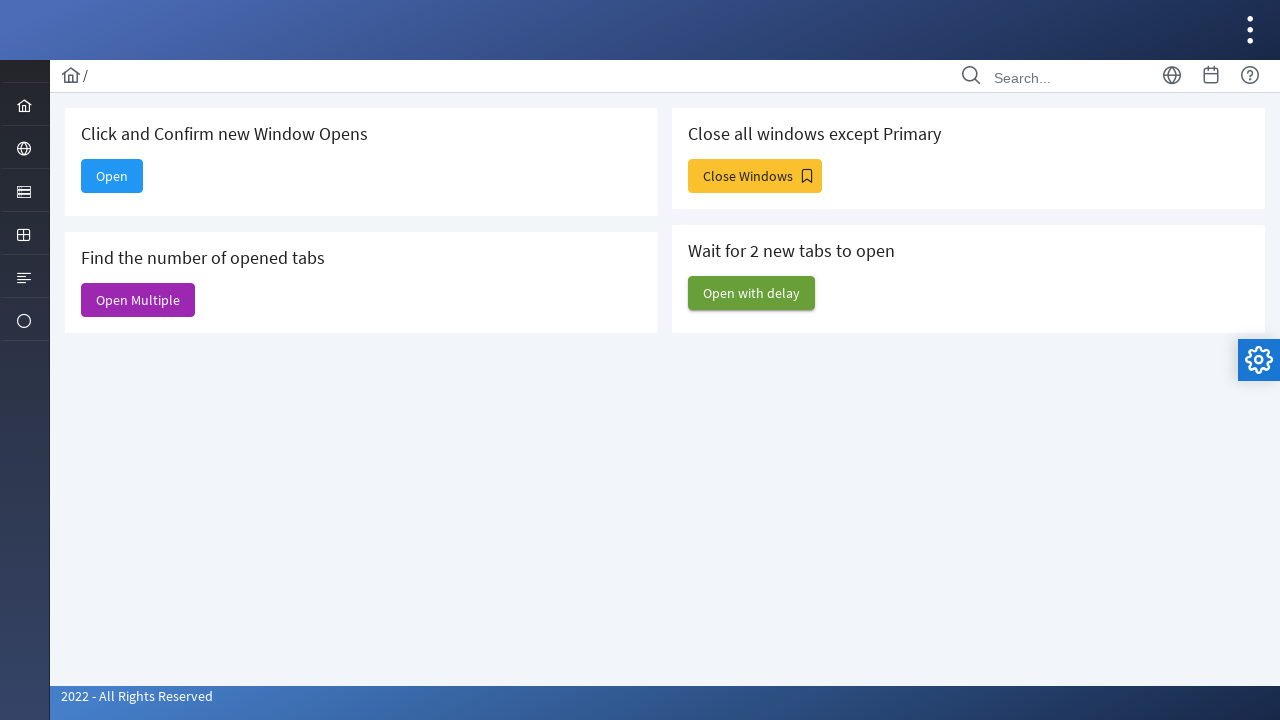

Switched to last window
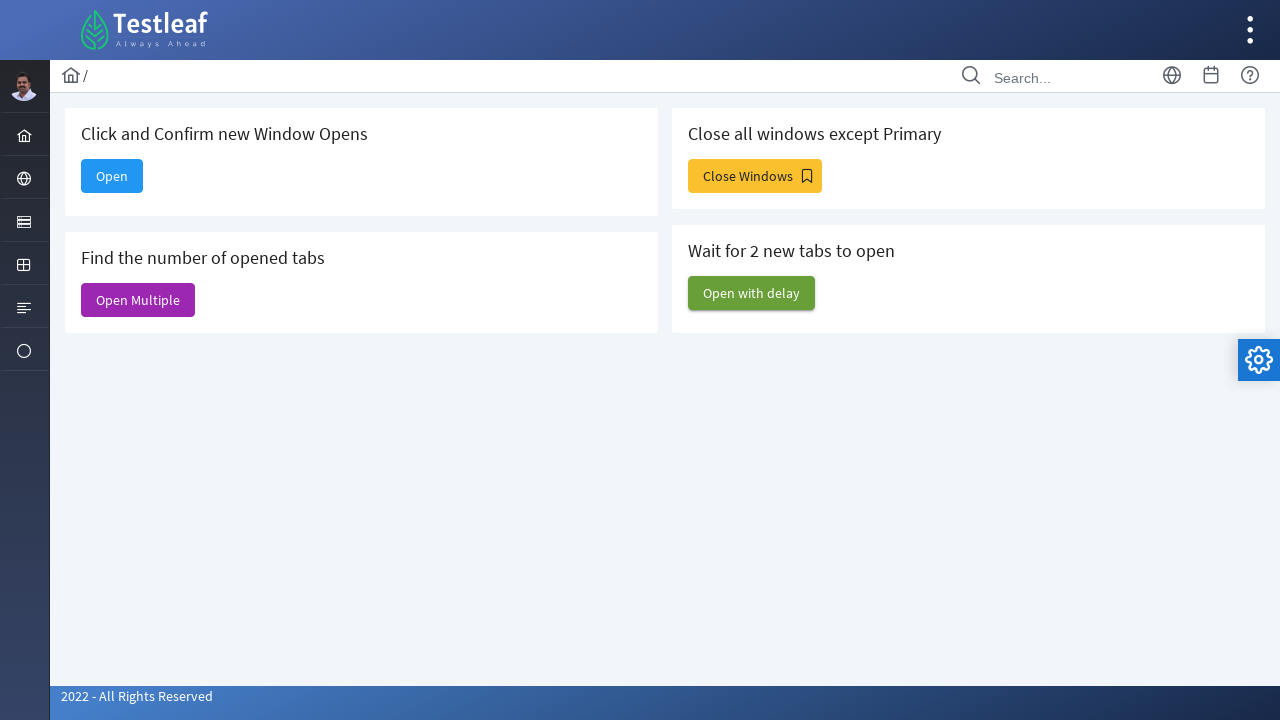

Switched back to main window
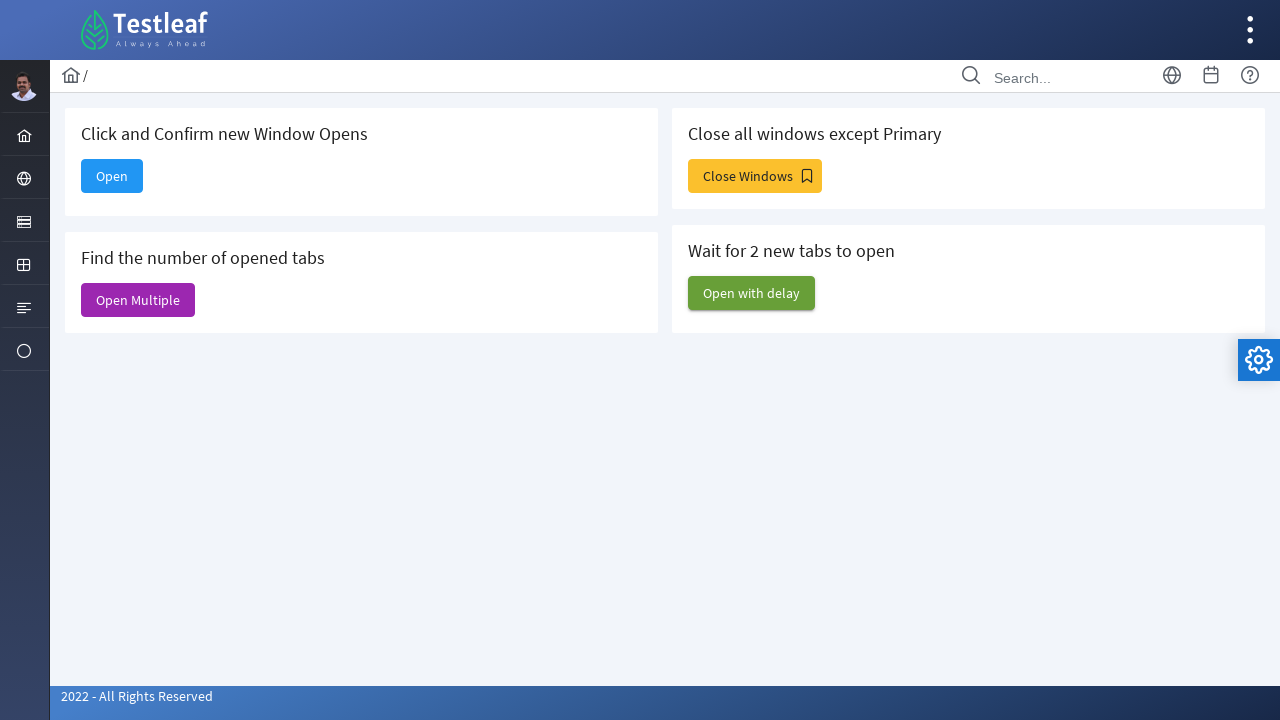

Clicked 'Open with delay' button at (752, 293) on xpath=//span[text()='Open with delay']
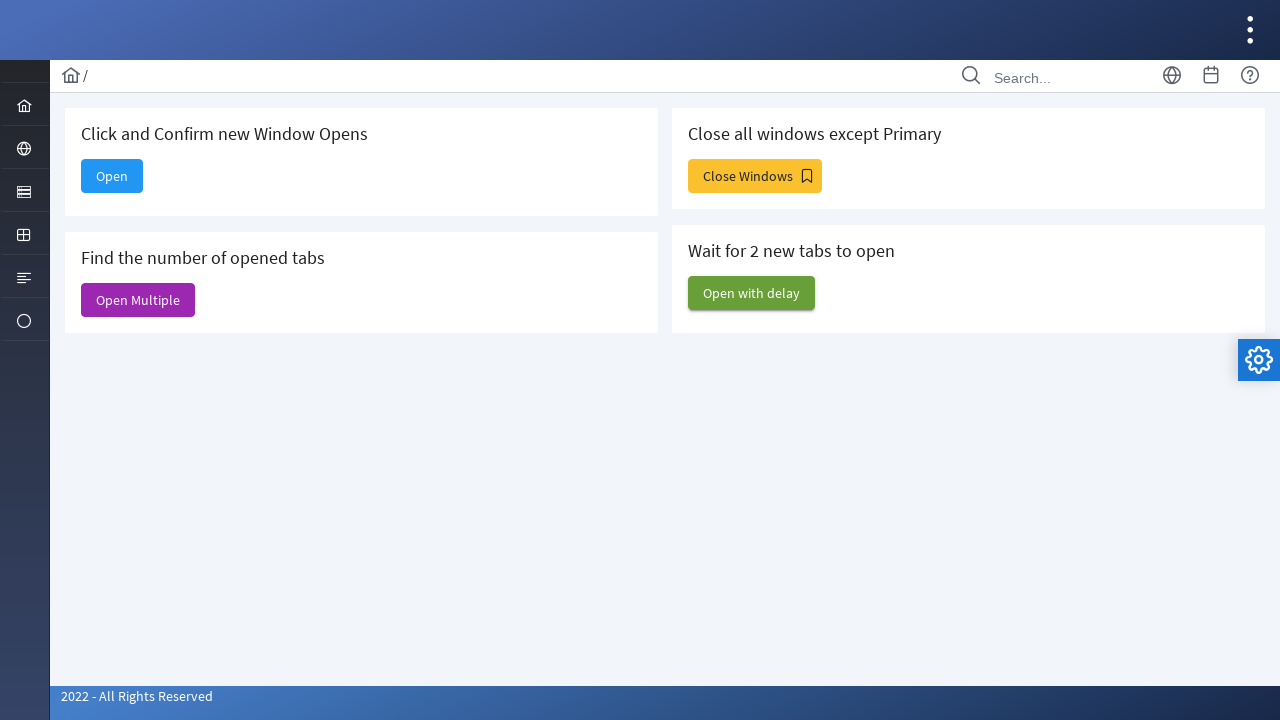

Waited 3 seconds for delayed window to open
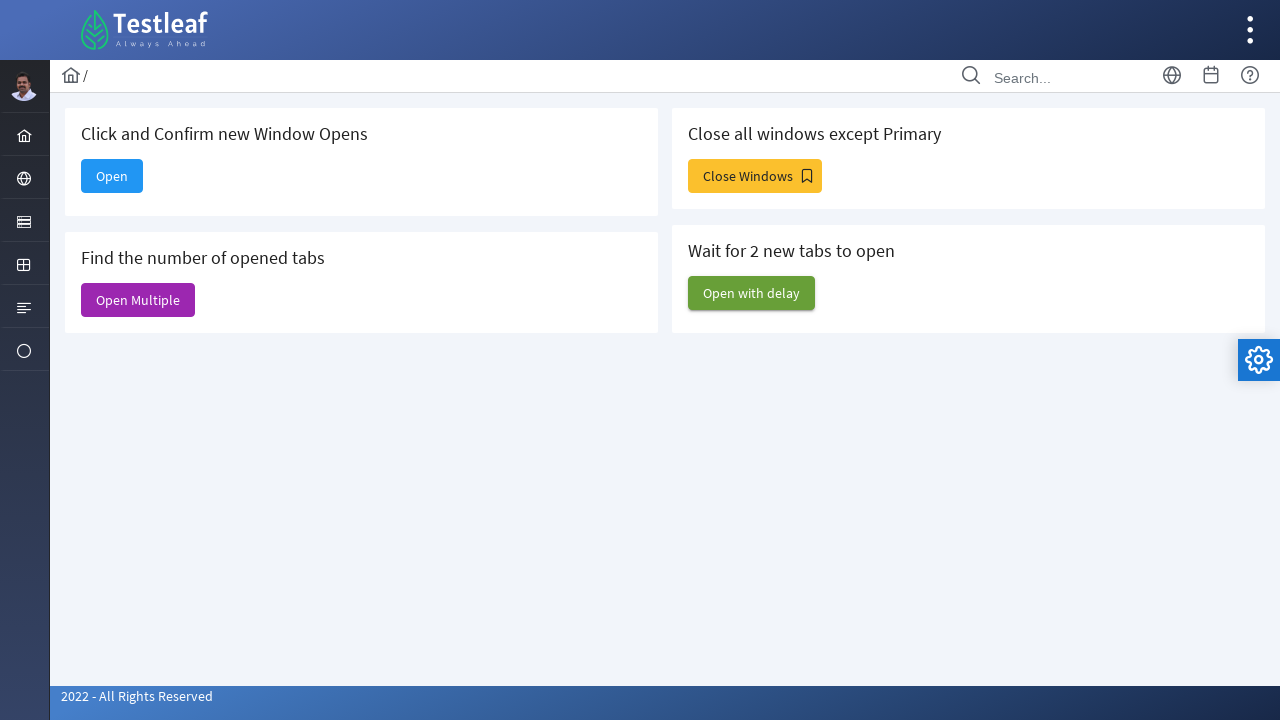

Switched to last window (delayed window)
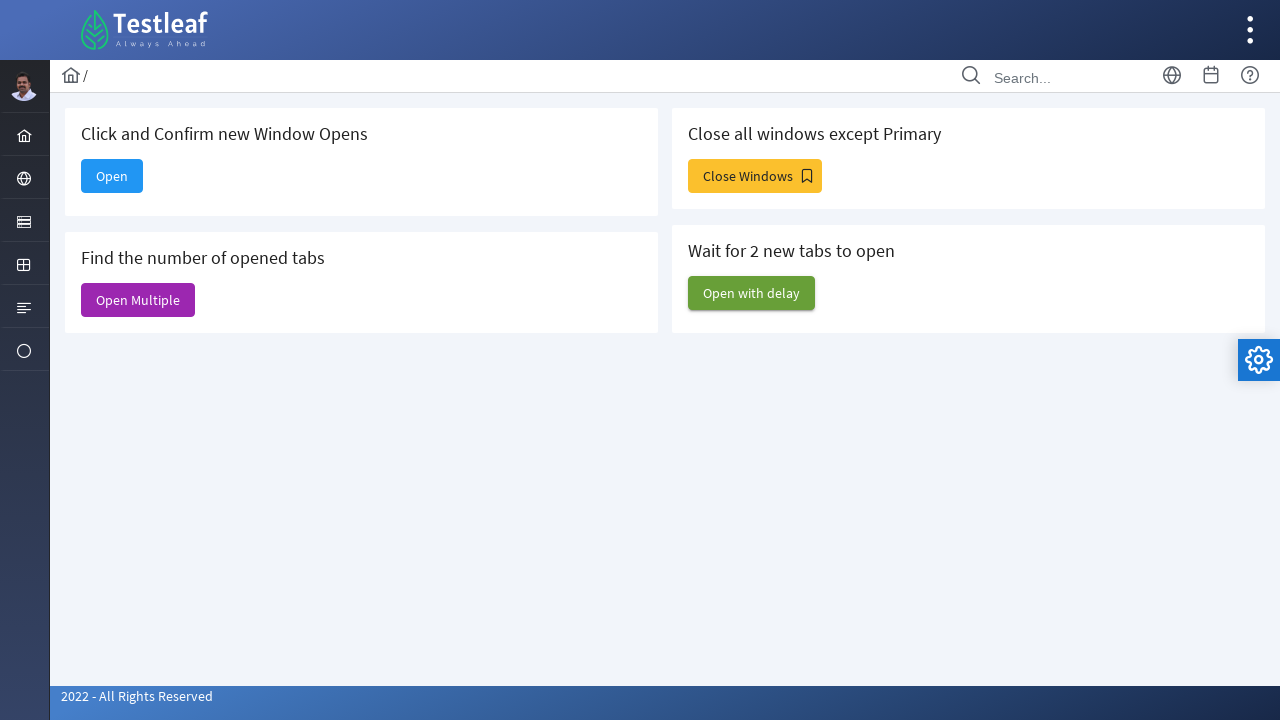

Switched back to main window
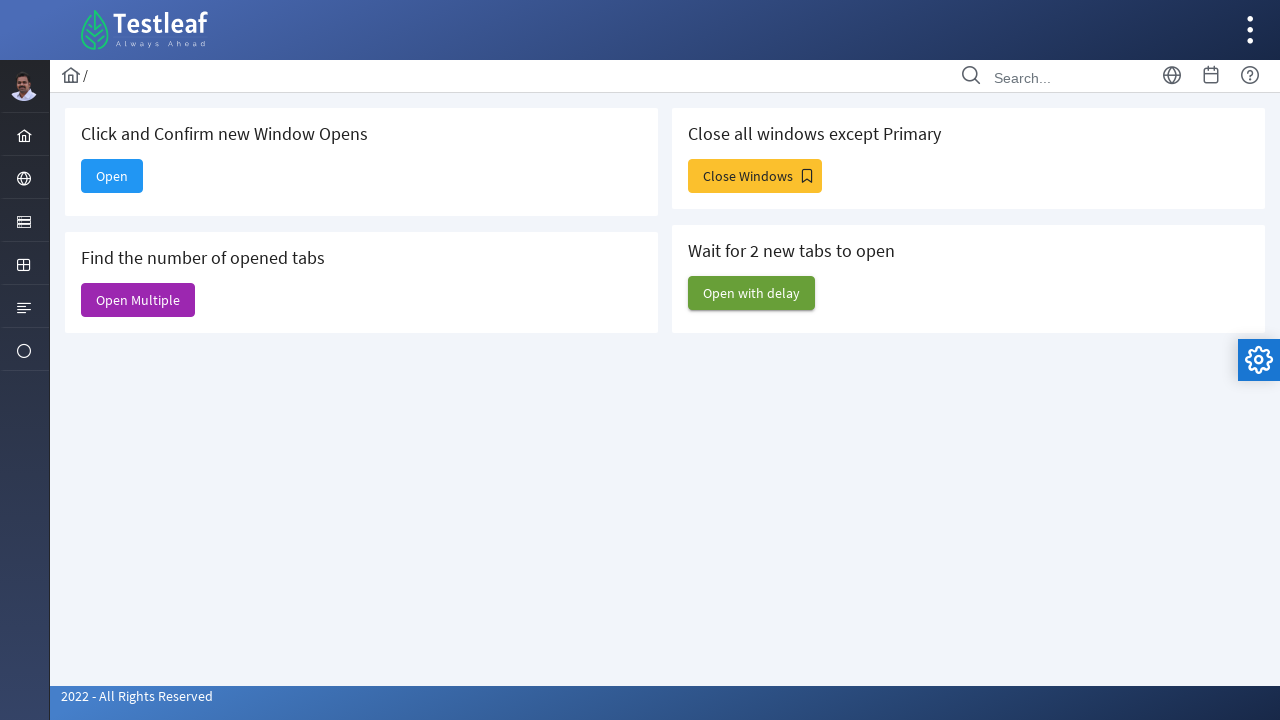

Retrieved main window title: Window
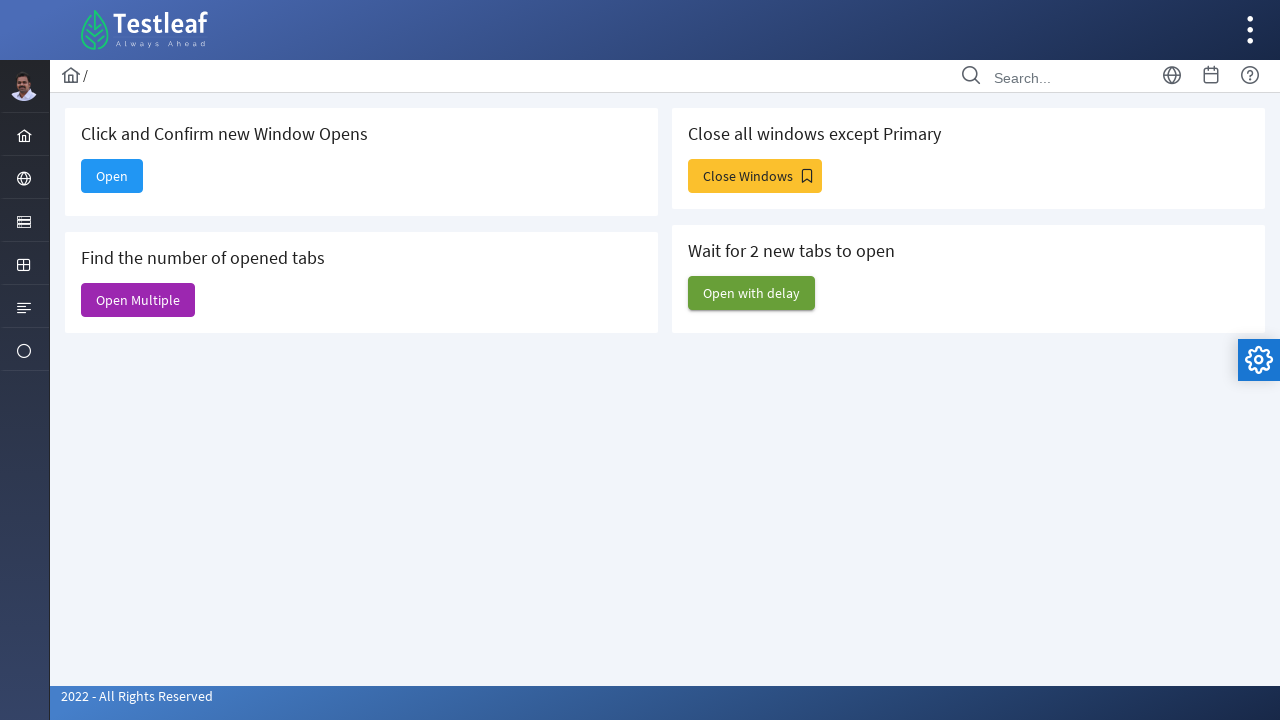

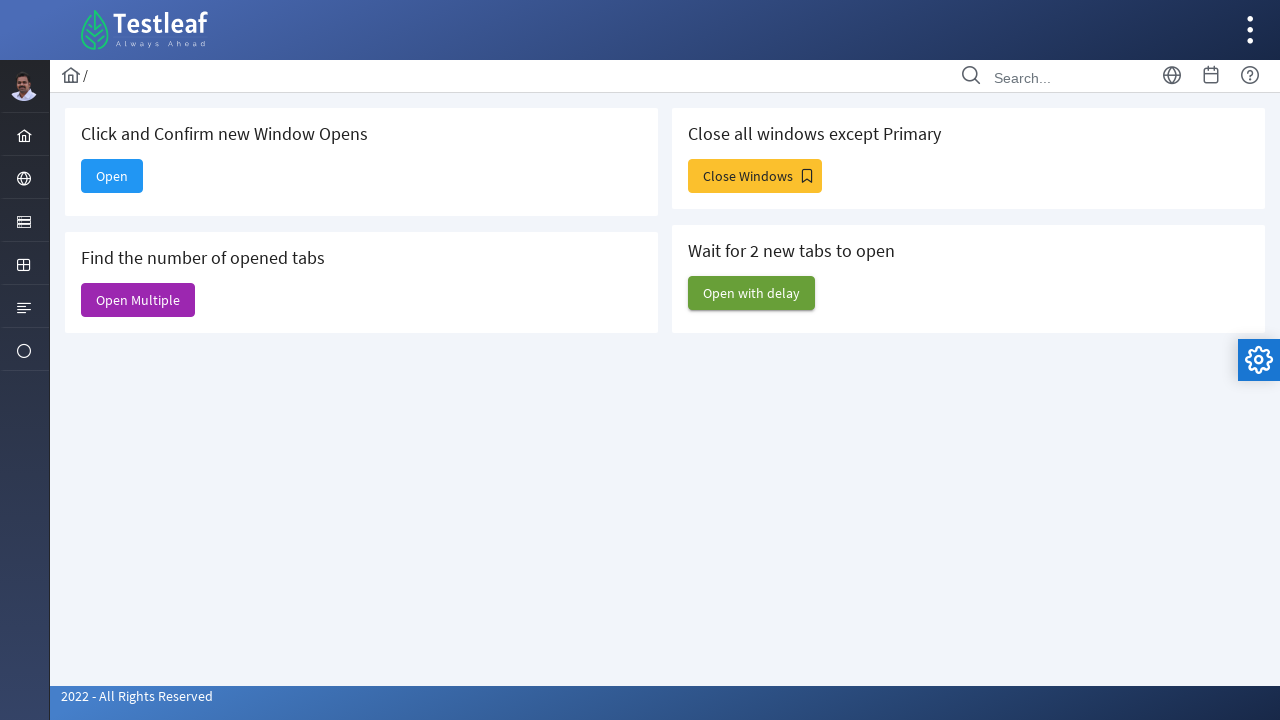